Navigates through players and staff sections including first team, manager, women, reserves, academy, and legends

Starting URL: https://www.manutd.com/en/players-and-staff

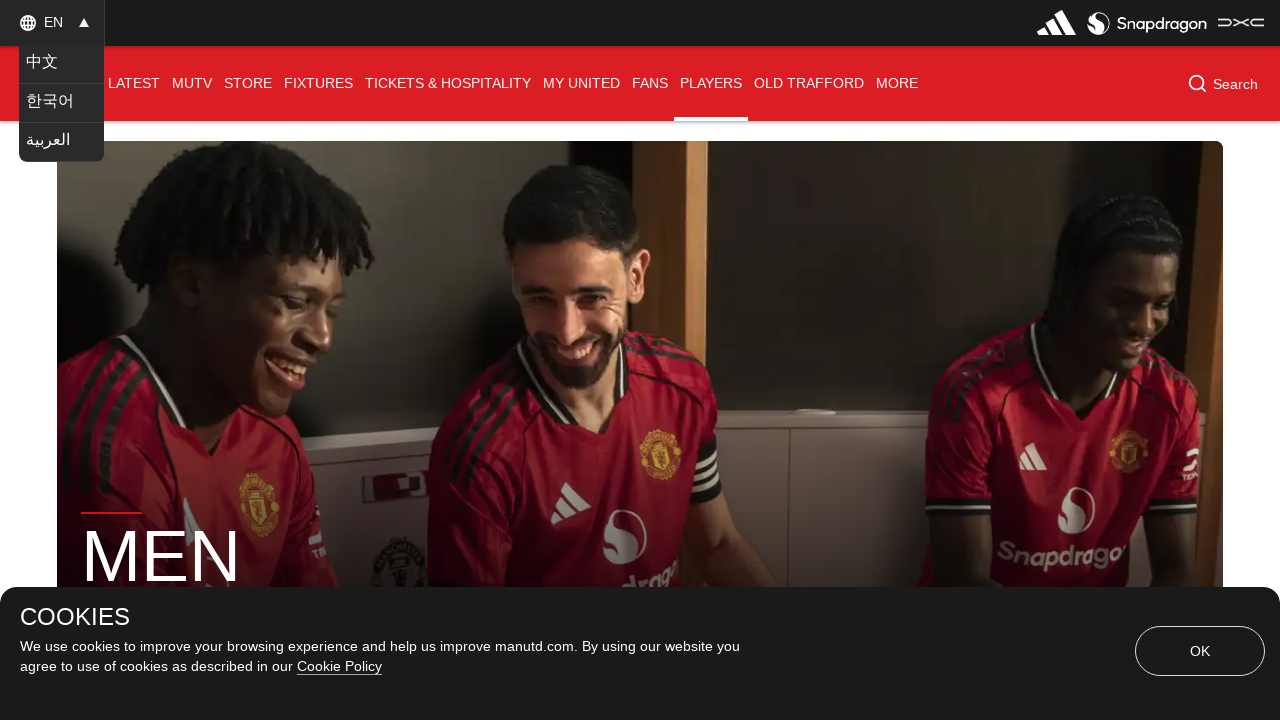

Players and staff page loaded (domcontentloaded)
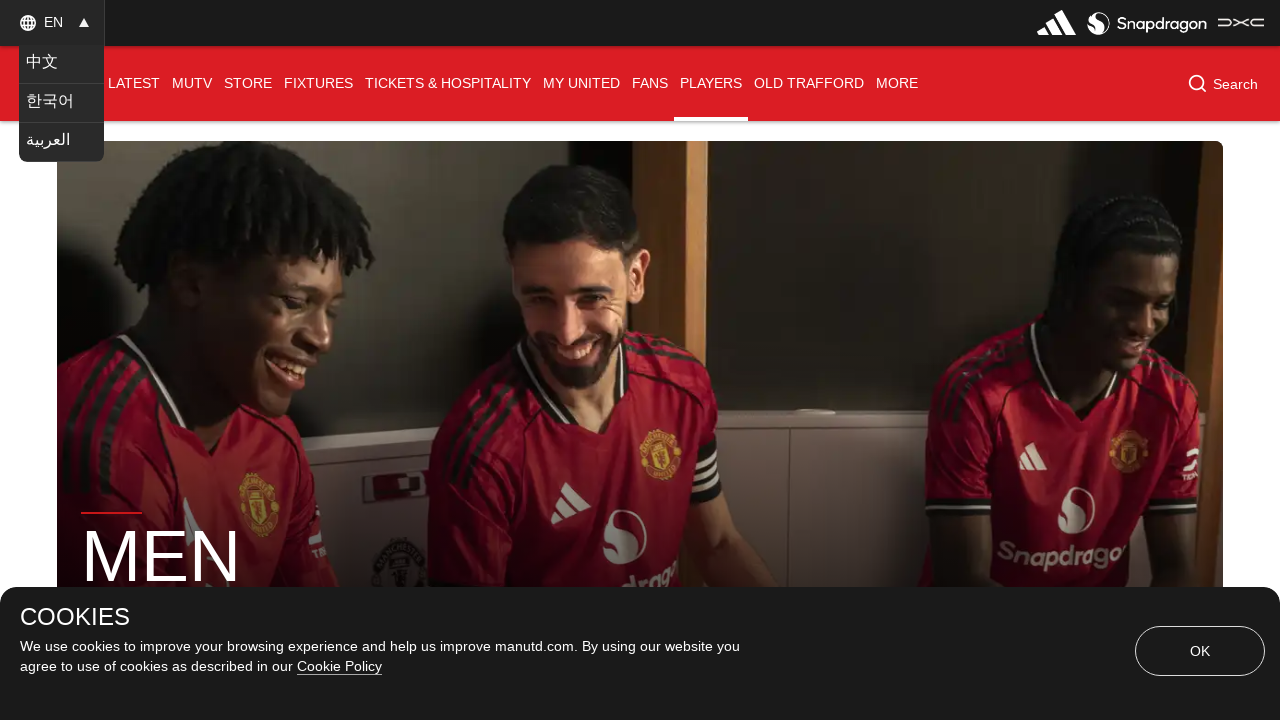

Navigated to first team page
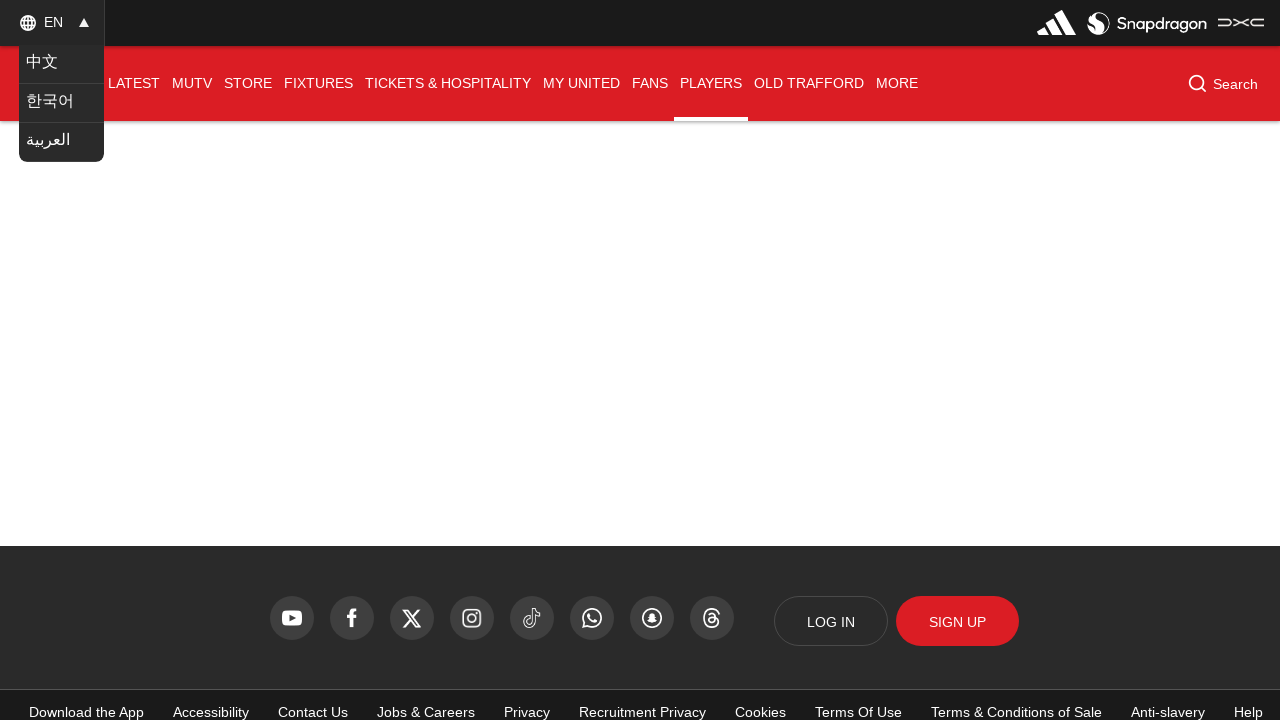

First team page loaded (domcontentloaded)
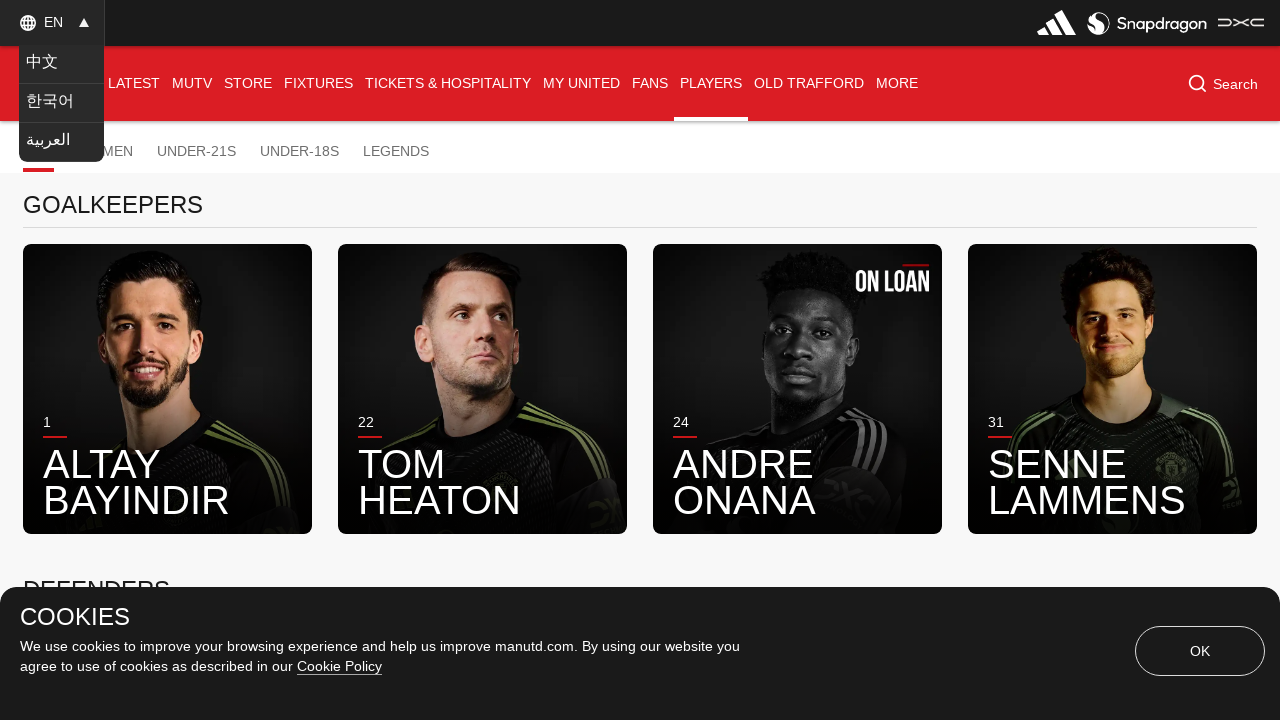

Navigated to manager page
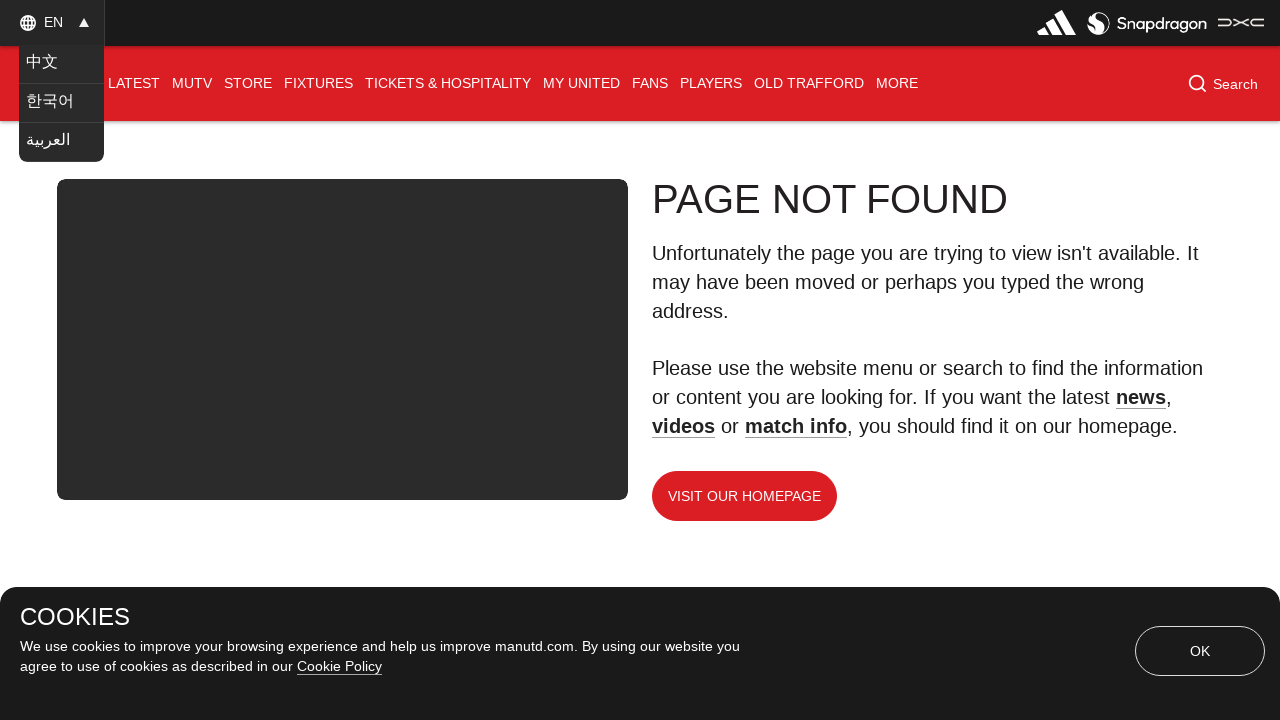

Manager page loaded (domcontentloaded)
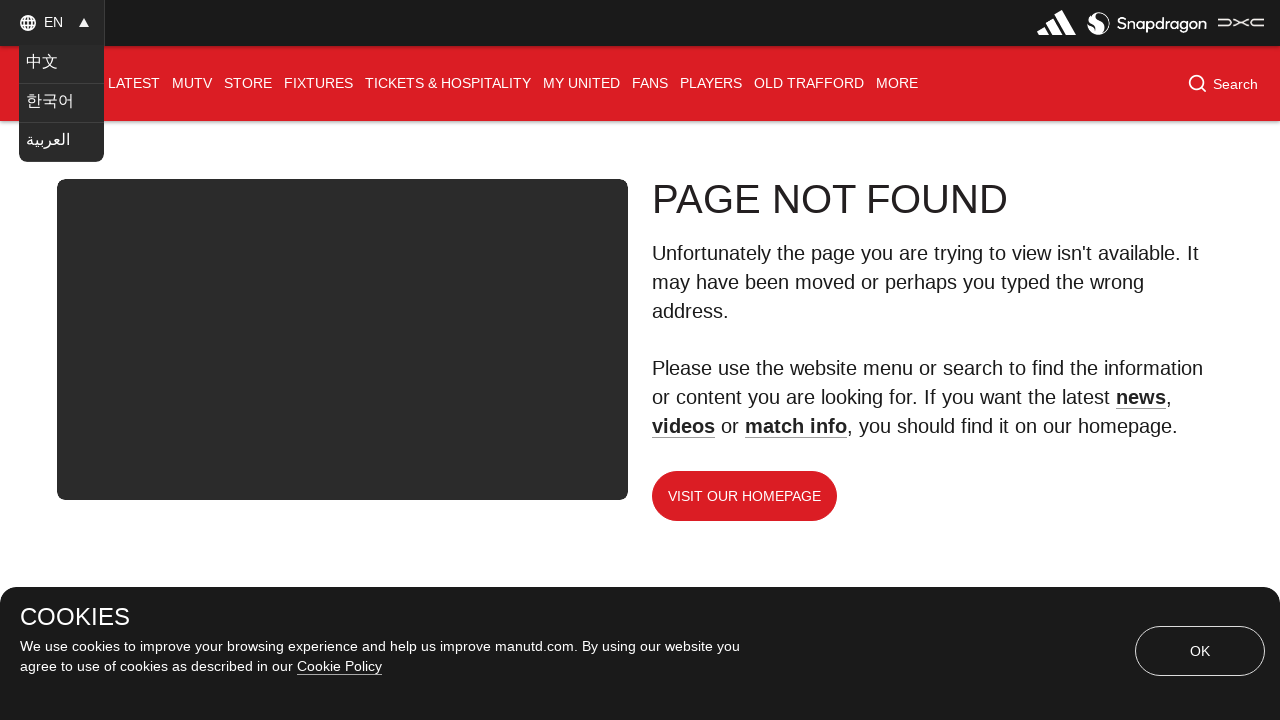

Navigated to women's team page
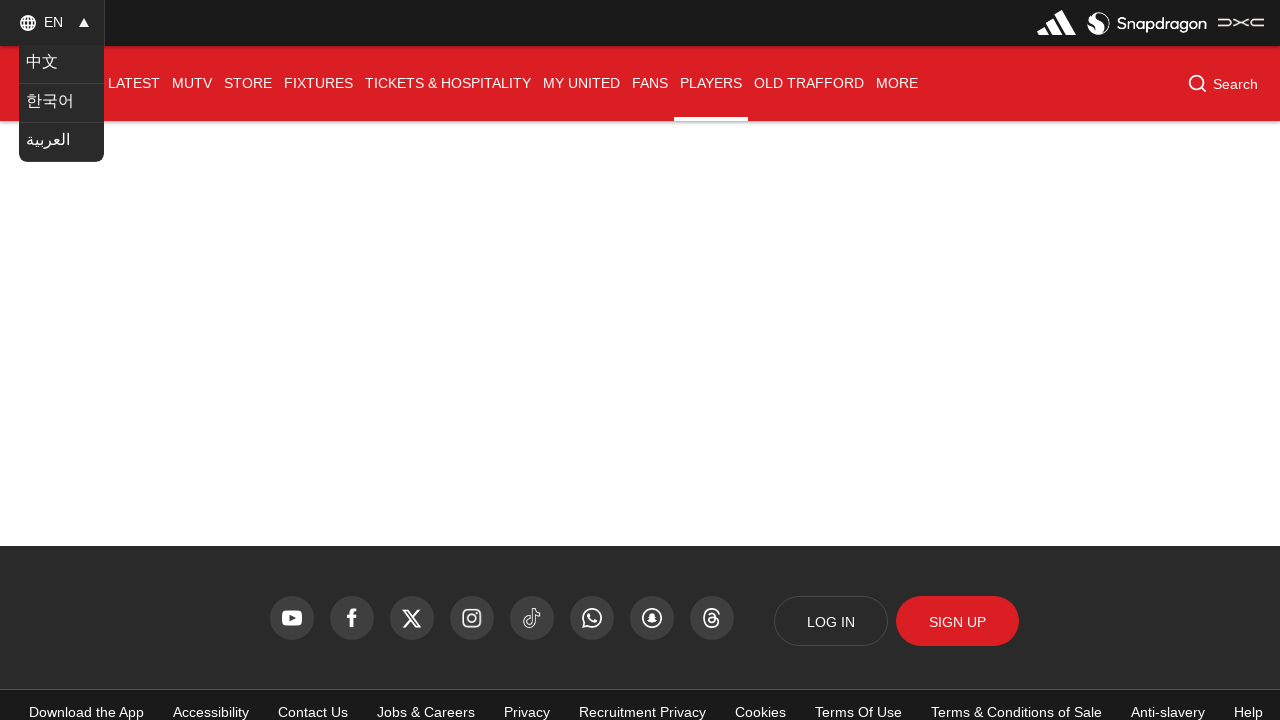

Women's team page loaded (domcontentloaded)
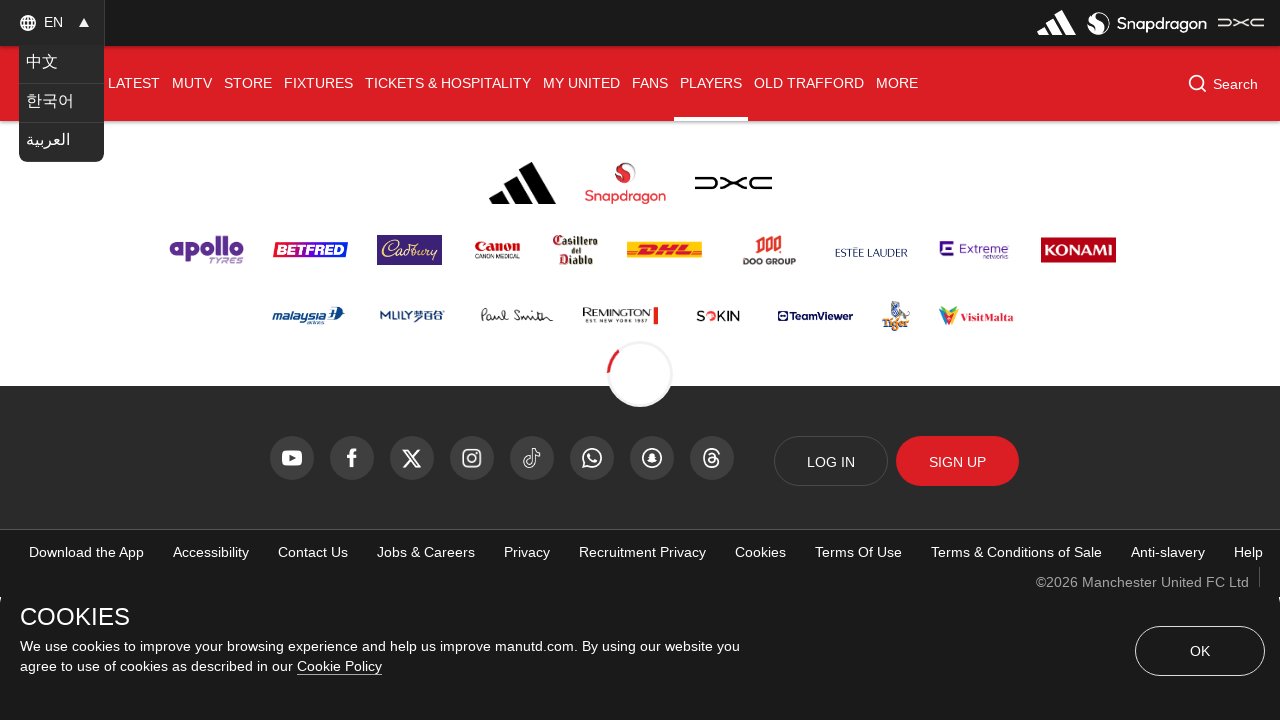

Navigated to reserves page
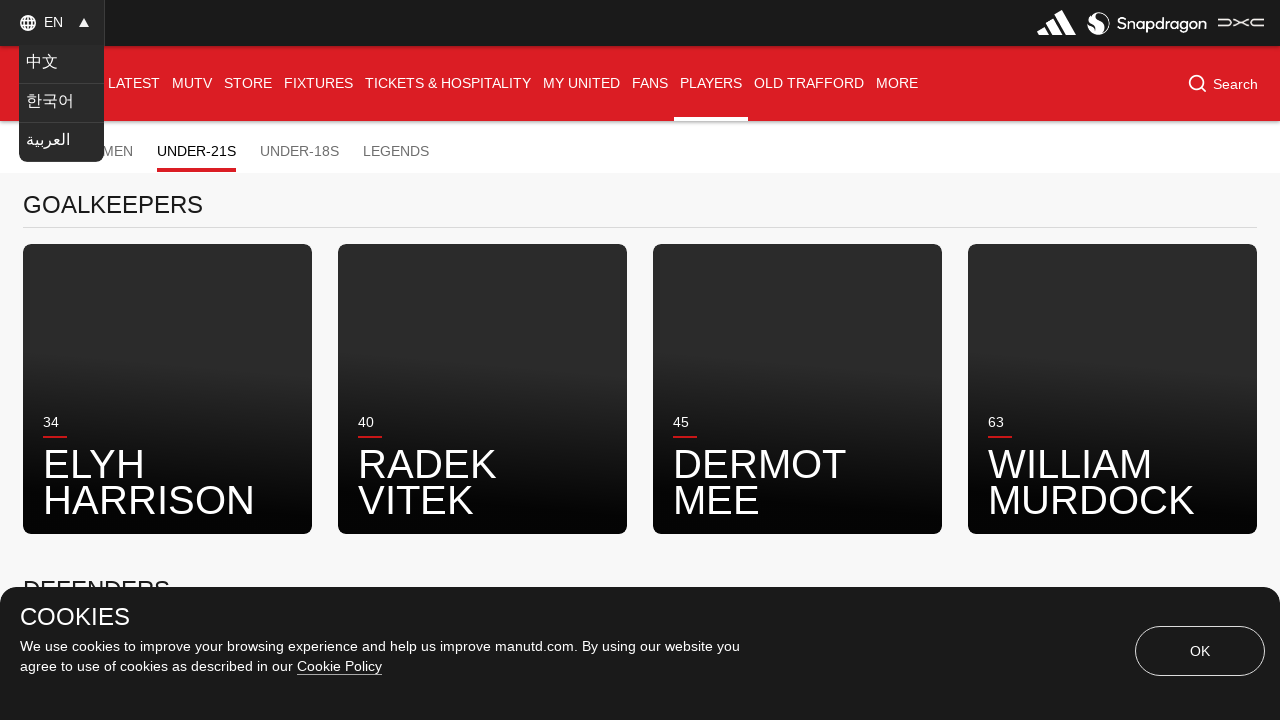

Reserves page loaded (domcontentloaded)
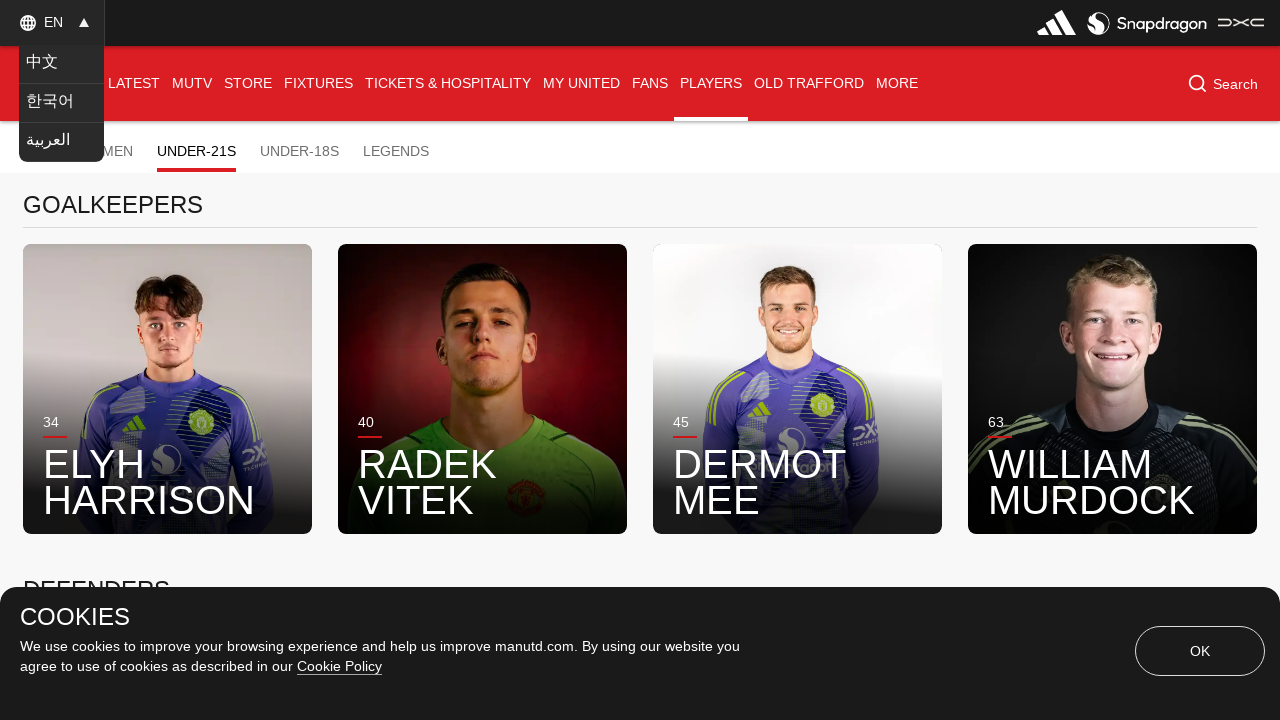

Navigated to academy page
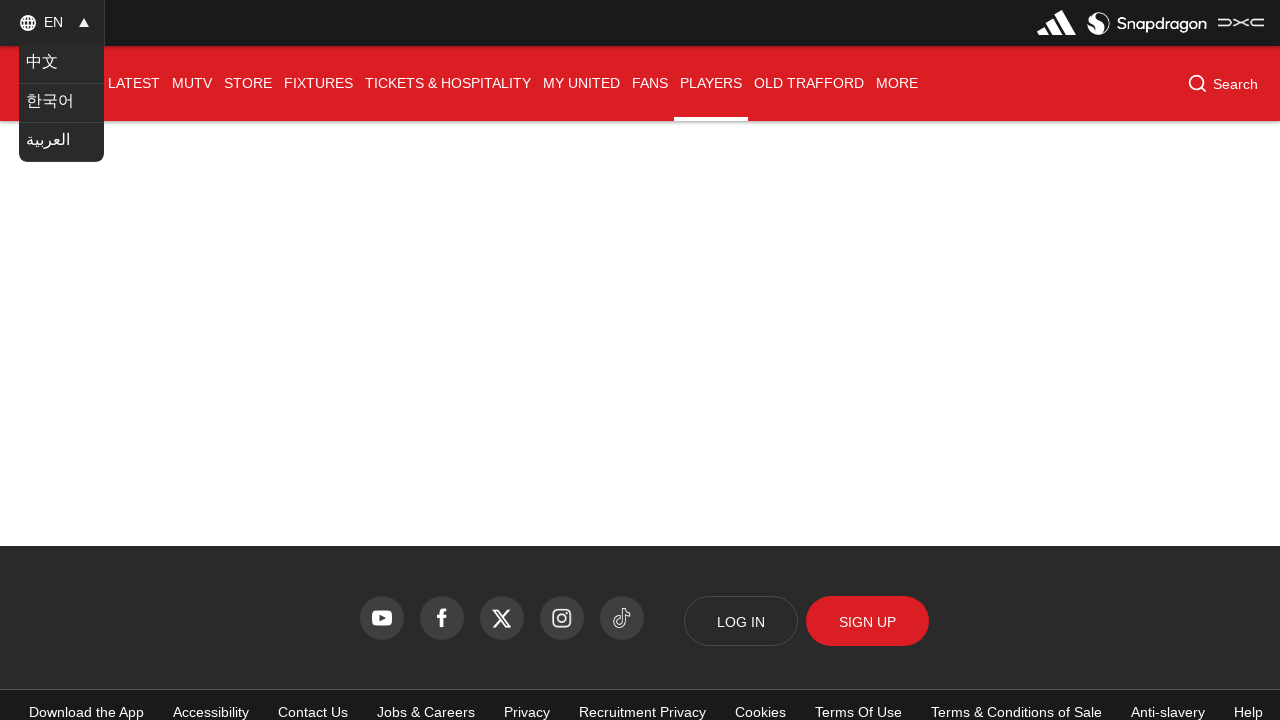

Academy page loaded (domcontentloaded)
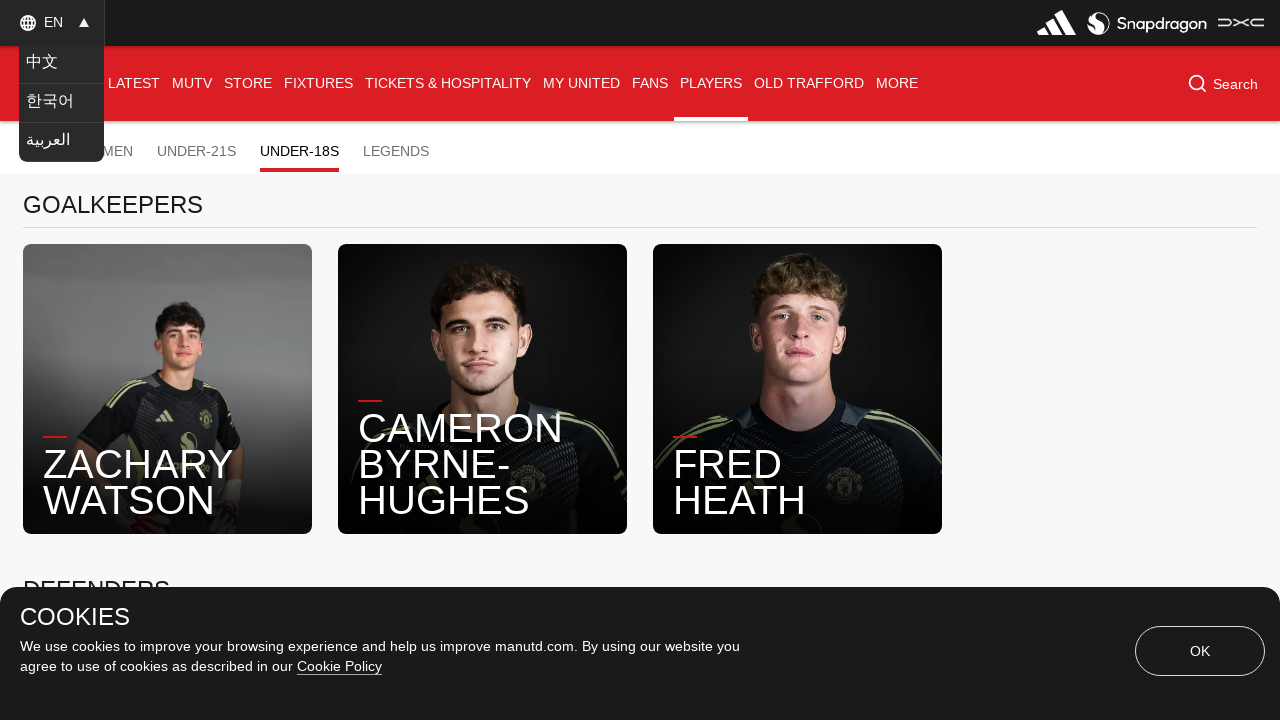

Navigated to legends page
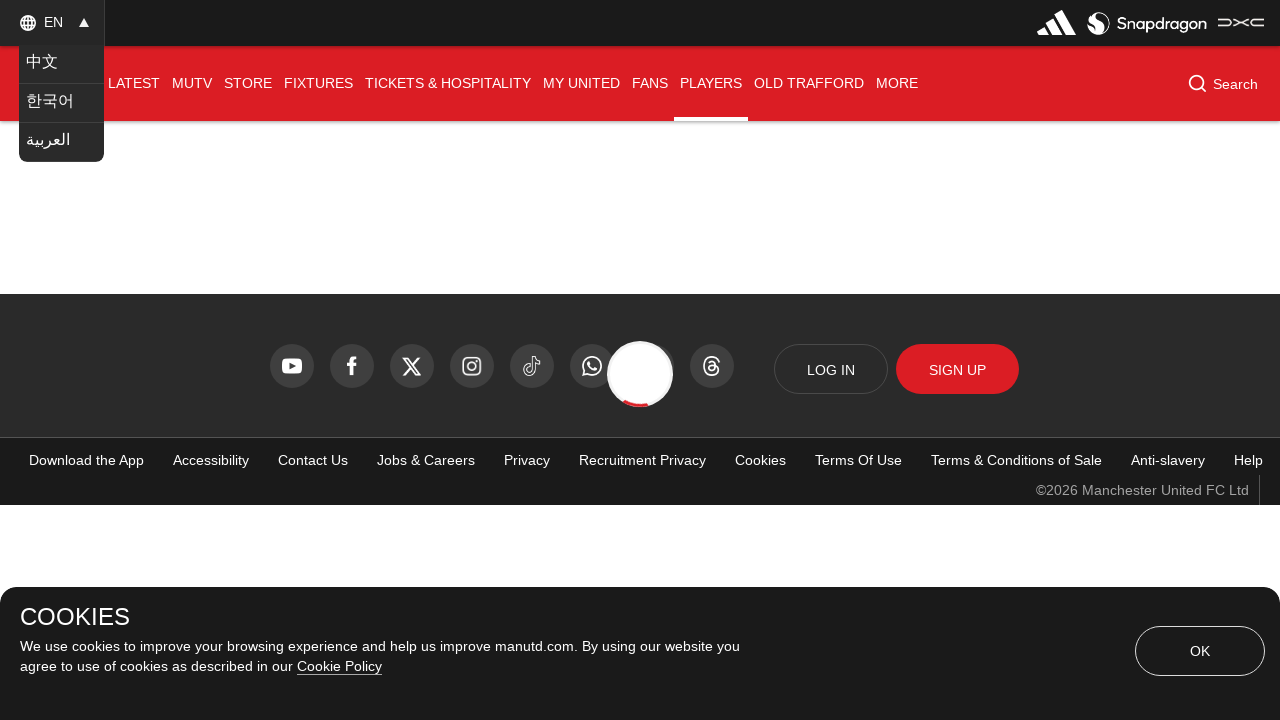

Legends page loaded (domcontentloaded)
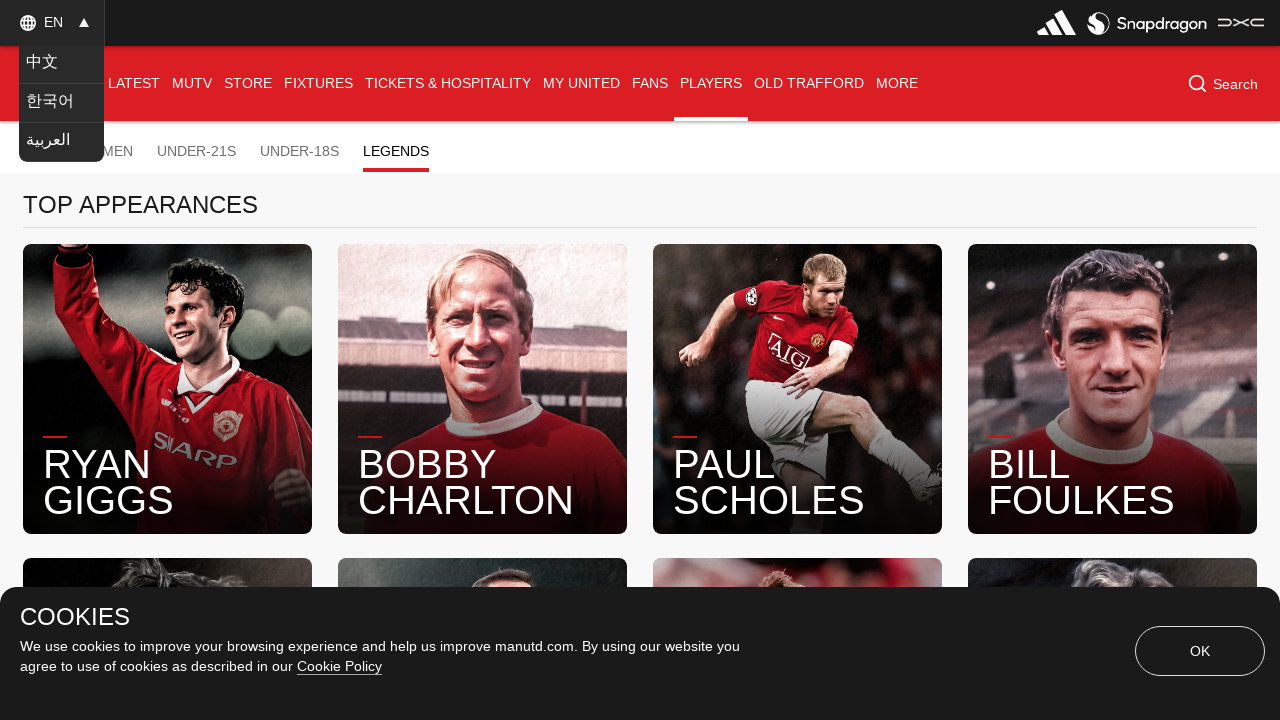

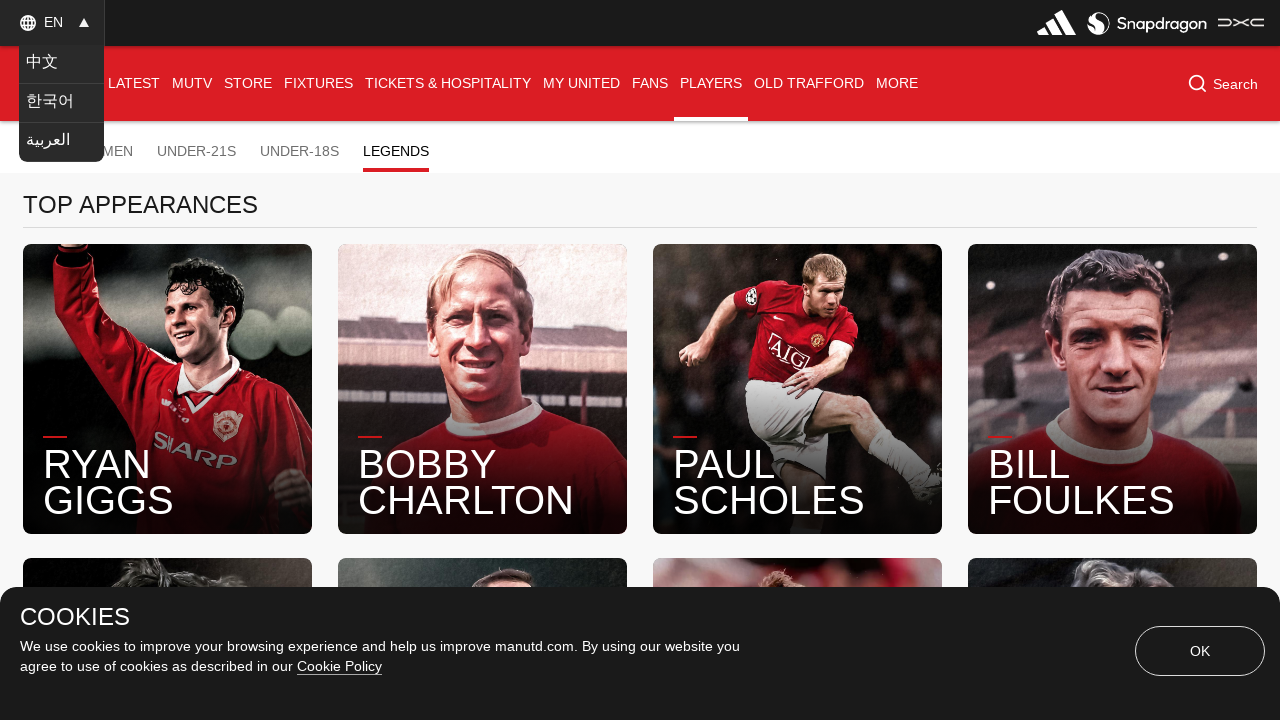